Tests a math challenge form by extracting a hidden value from an element attribute, calculating a result using a logarithmic formula, filling in the answer, checking a checkbox, selecting a radio button, and submitting the form.

Starting URL: http://suninjuly.github.io/get_attribute.html

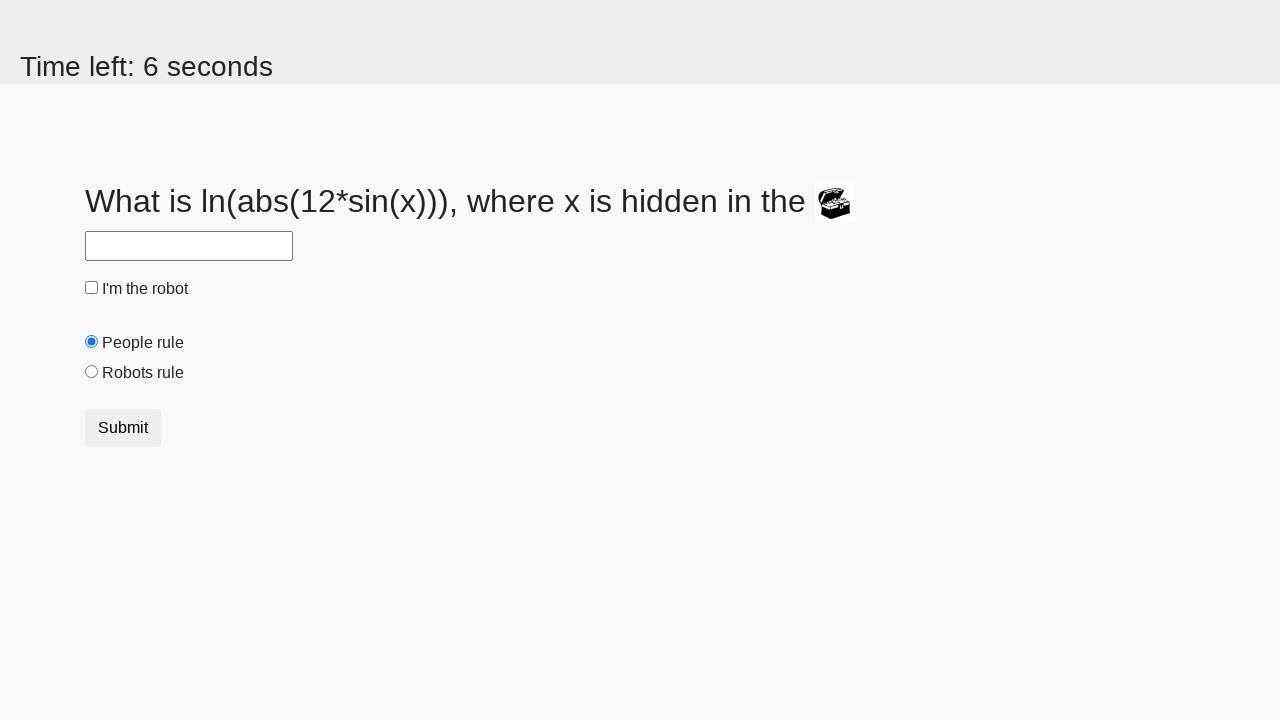

Located treasure element with hidden value
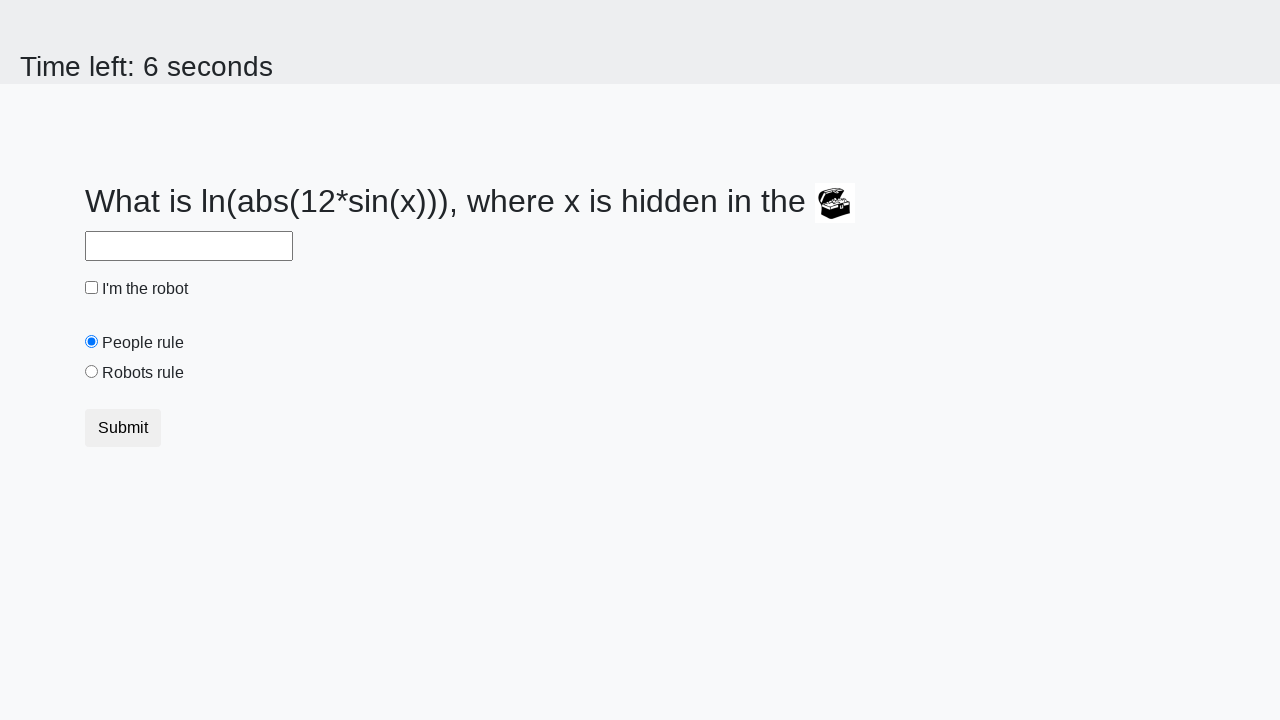

Extracted hidden value from treasure element attribute: 529
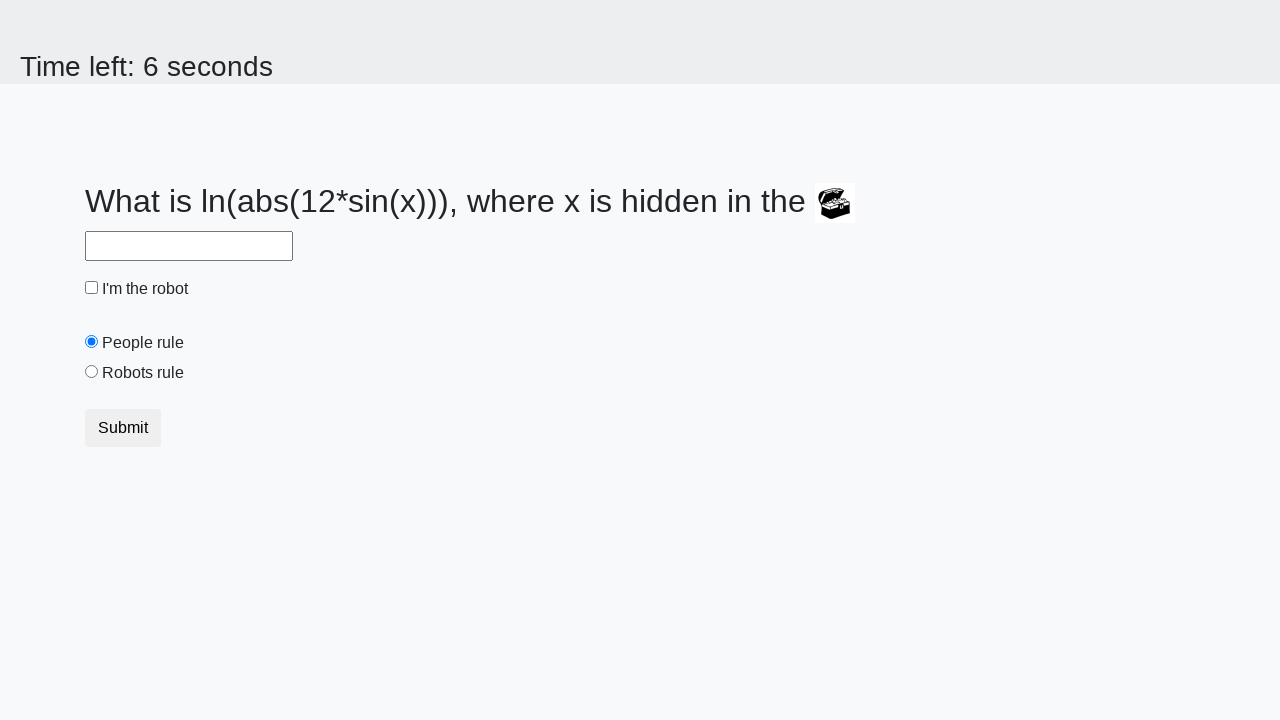

Calculated logarithmic formula result: 2.4192715783616126
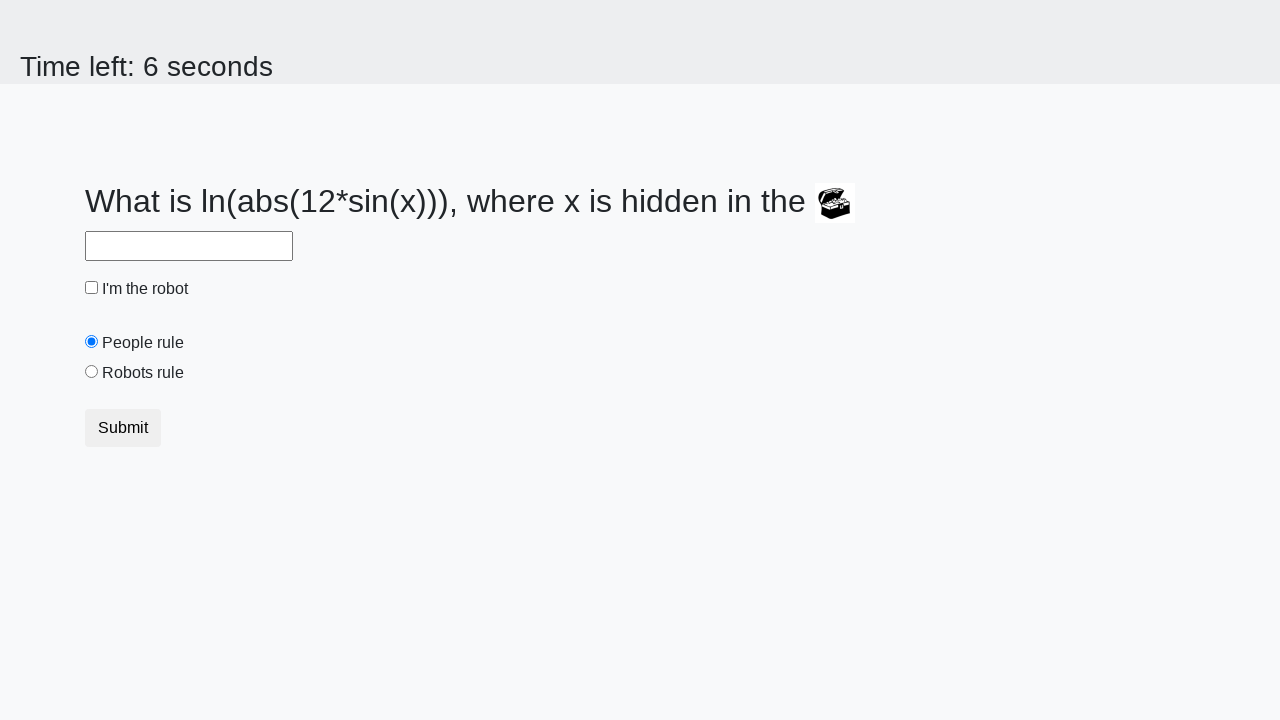

Filled answer field with calculated value: 2.4192715783616126 on #answer
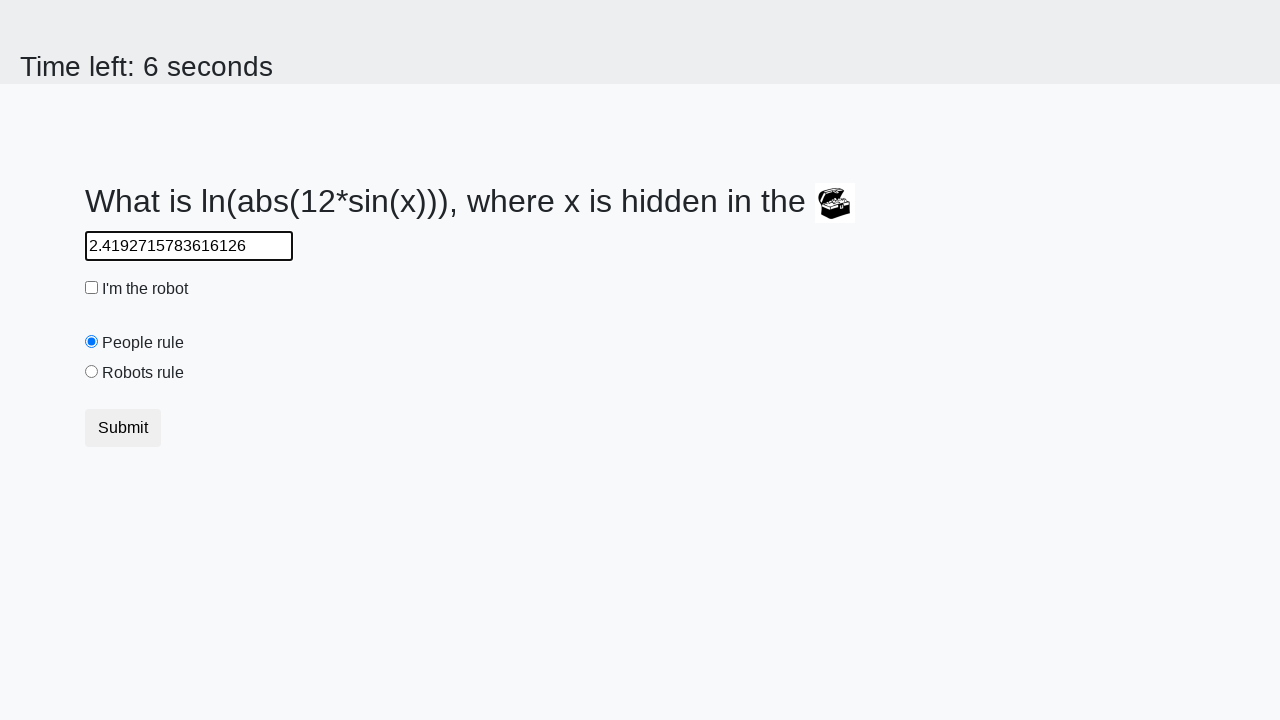

Checked the robot checkbox at (92, 288) on #robotCheckbox
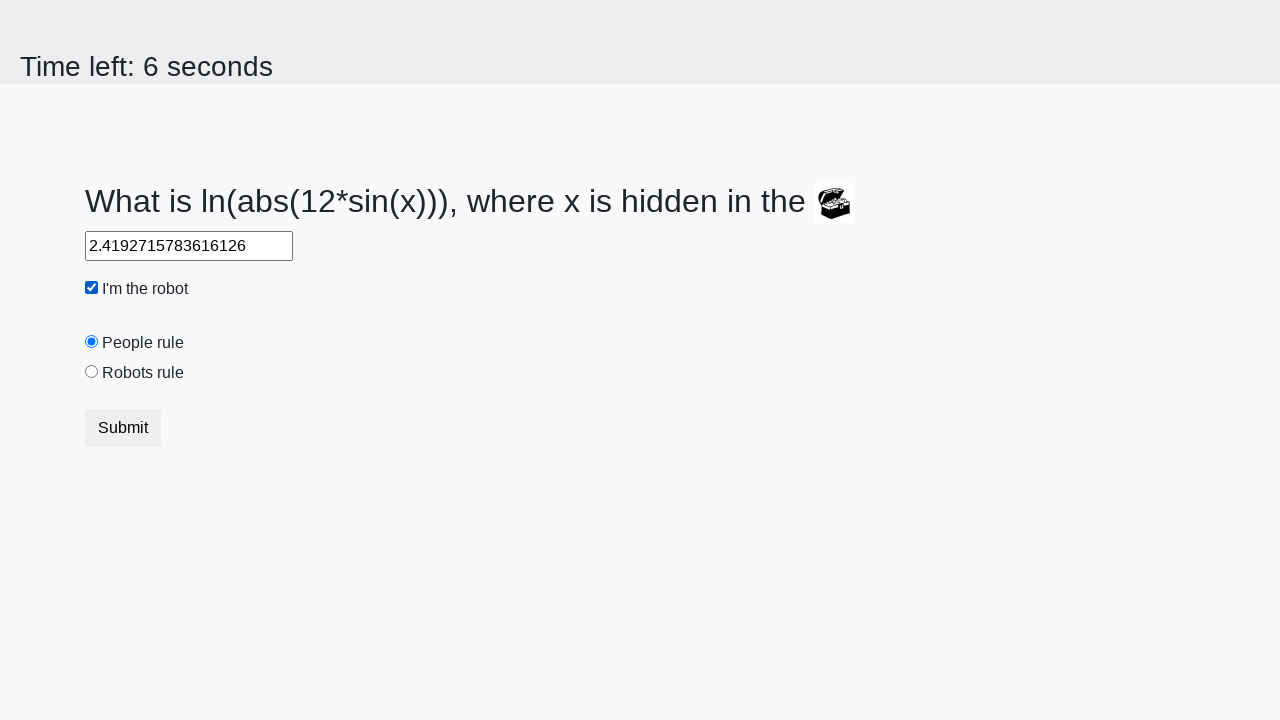

Selected the robots rule radio button at (92, 372) on #robotsRule
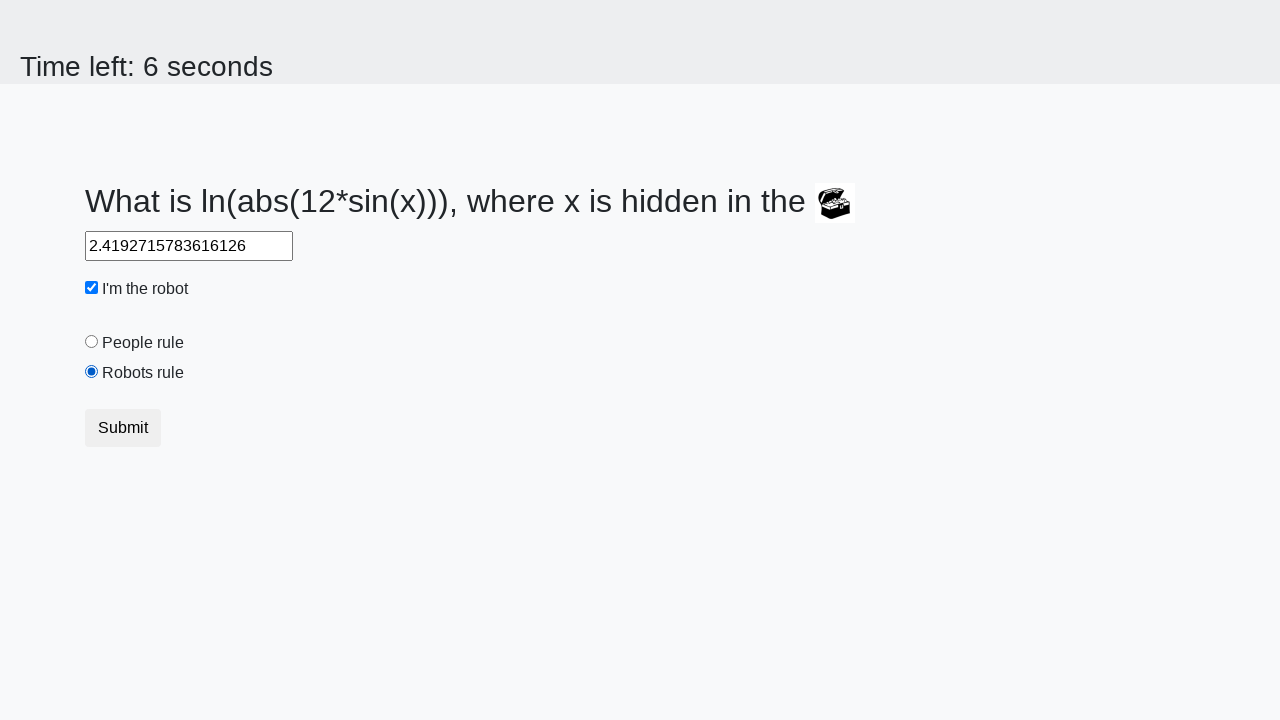

Clicked submit button to complete the form at (123, 428) on button.btn
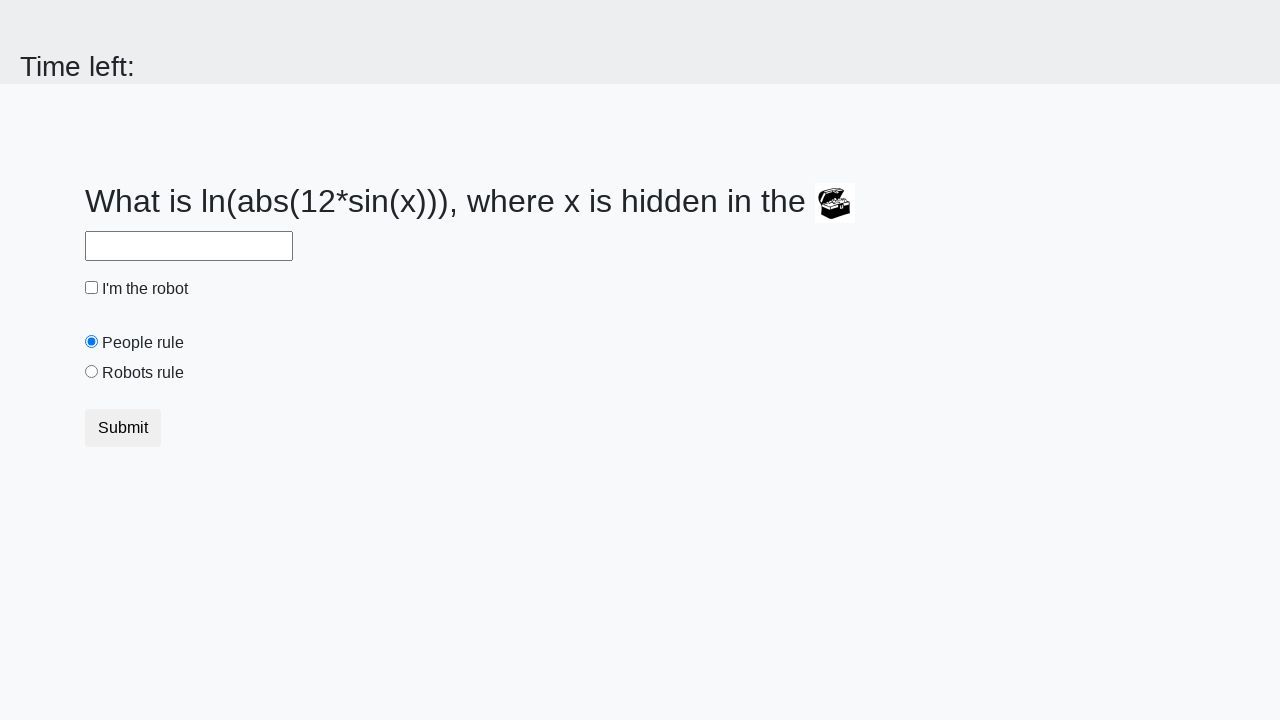

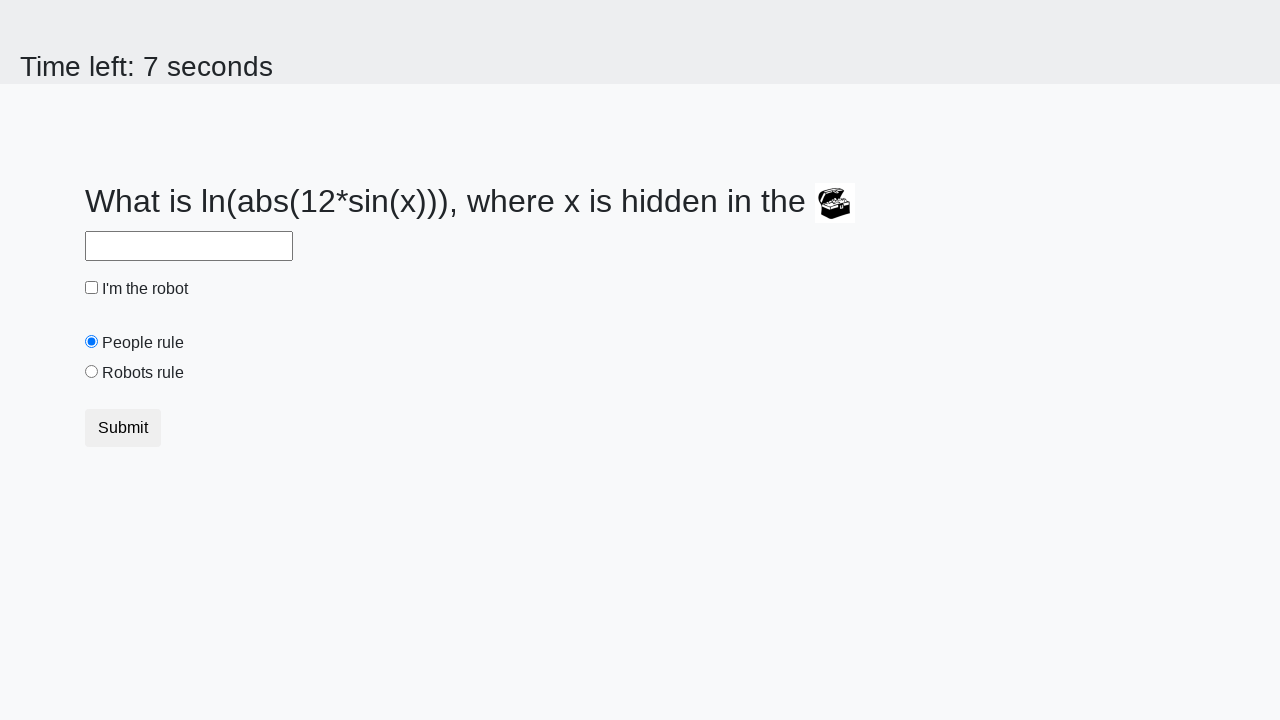